Types a name in the form's username field, scrolls to the submit button, and clicks it

Starting URL: http://demoqa.com/text-box

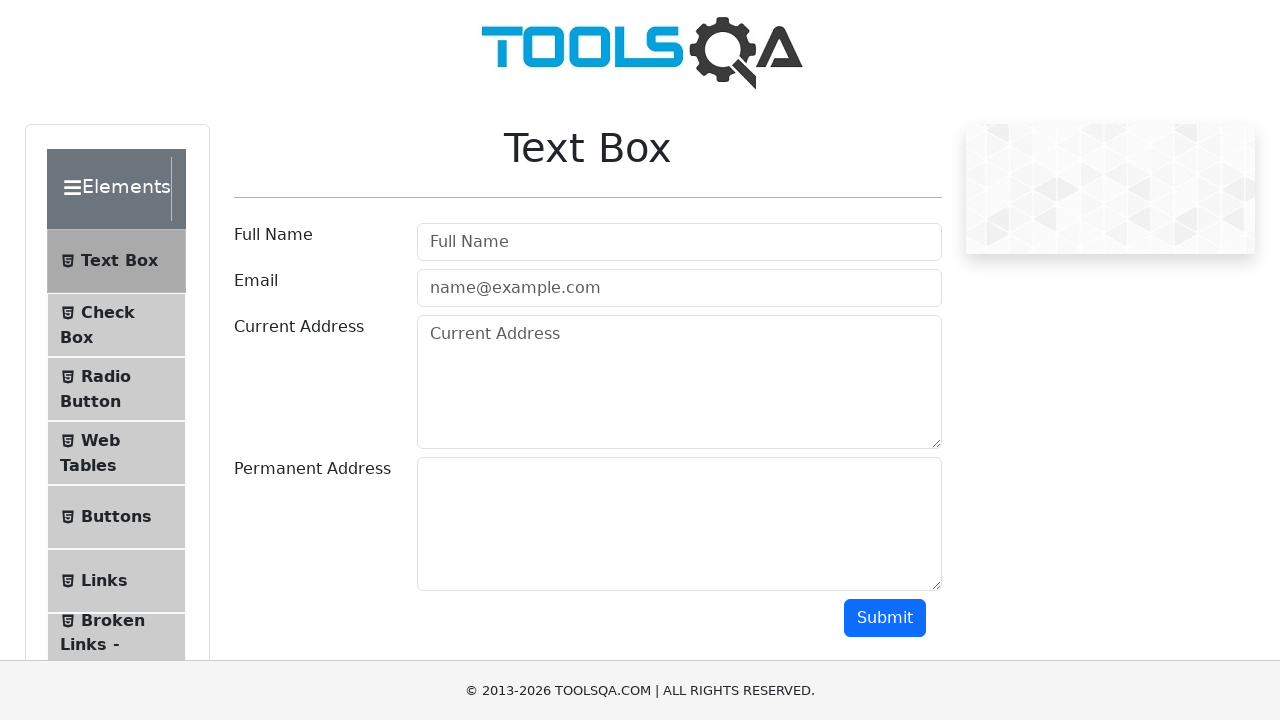

Filled username field with 'Michael Johnson' on #userName
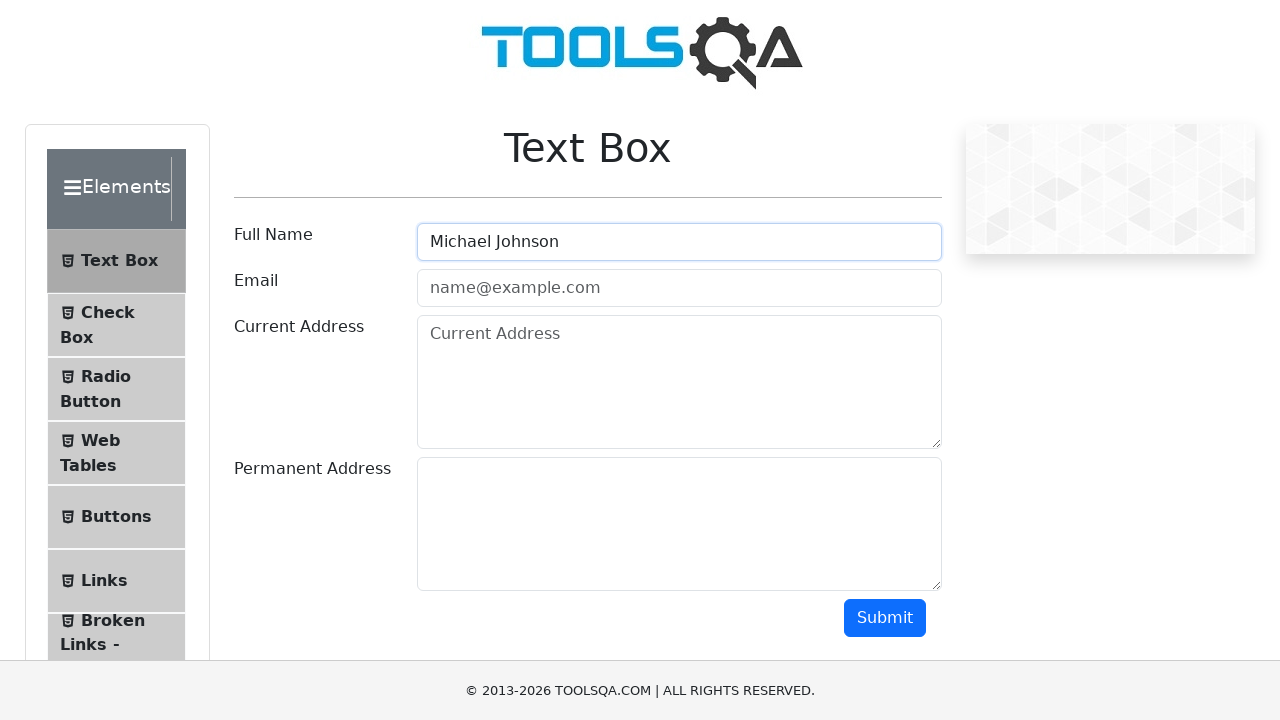

Scrolled to submit button
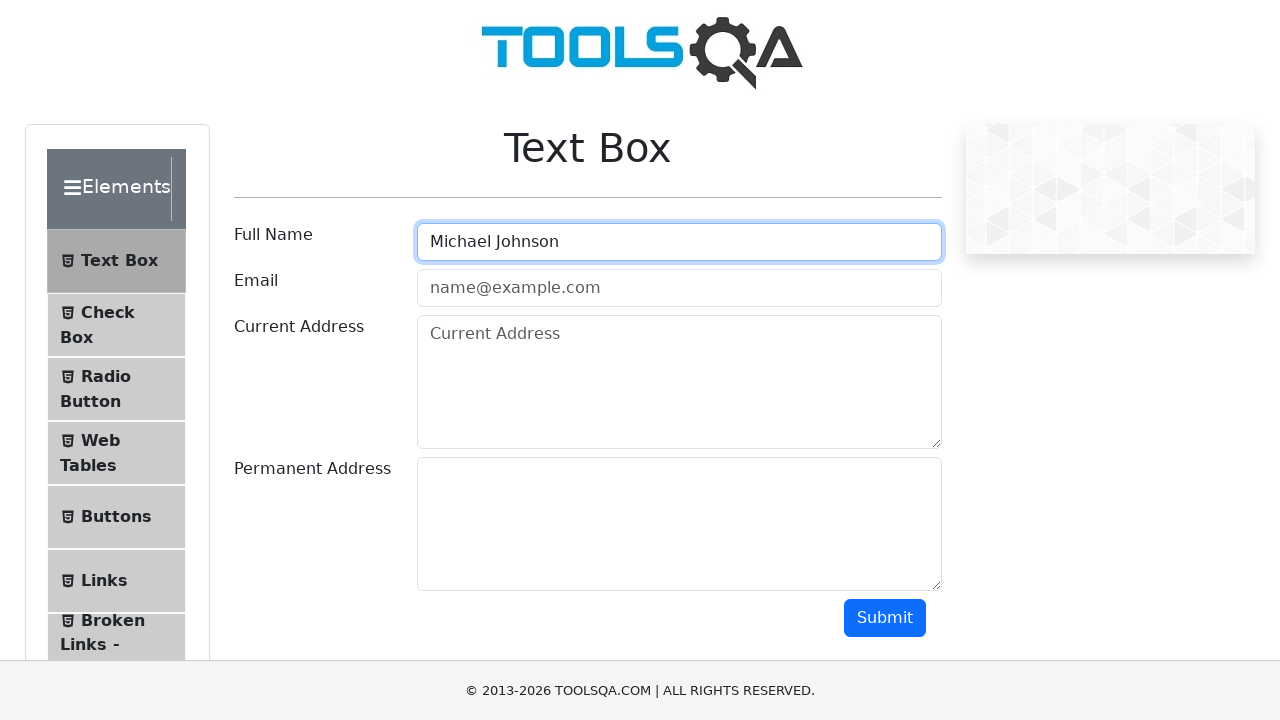

Clicked submit button at (885, 618) on #submit
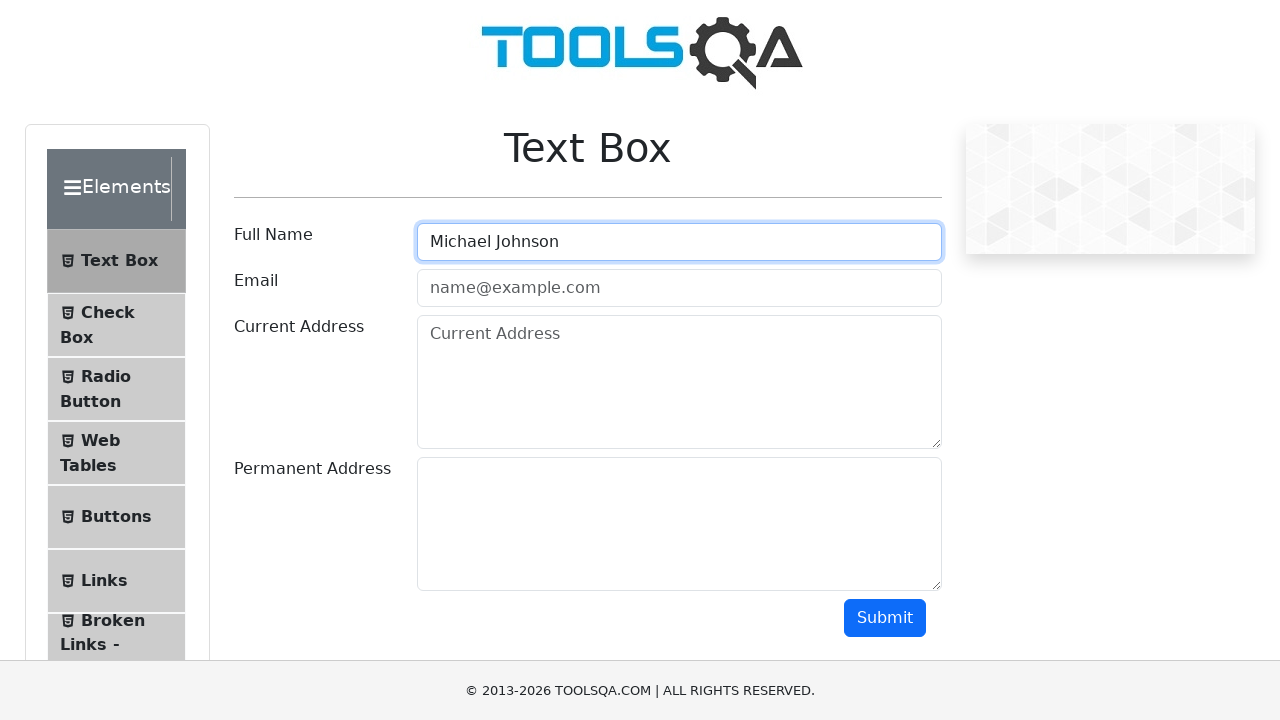

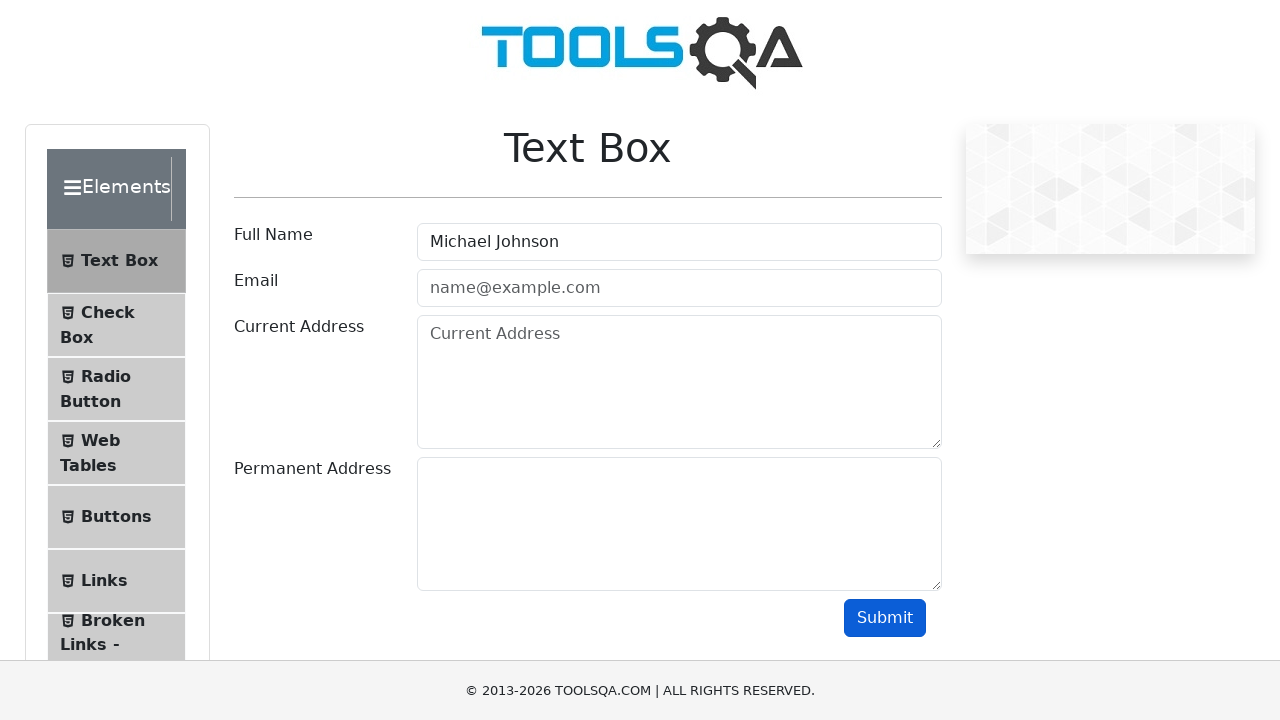